Tests login form validation by attempting to submit with blank credentials and verifying error message display

Starting URL: https://adactinhotelapp.com/

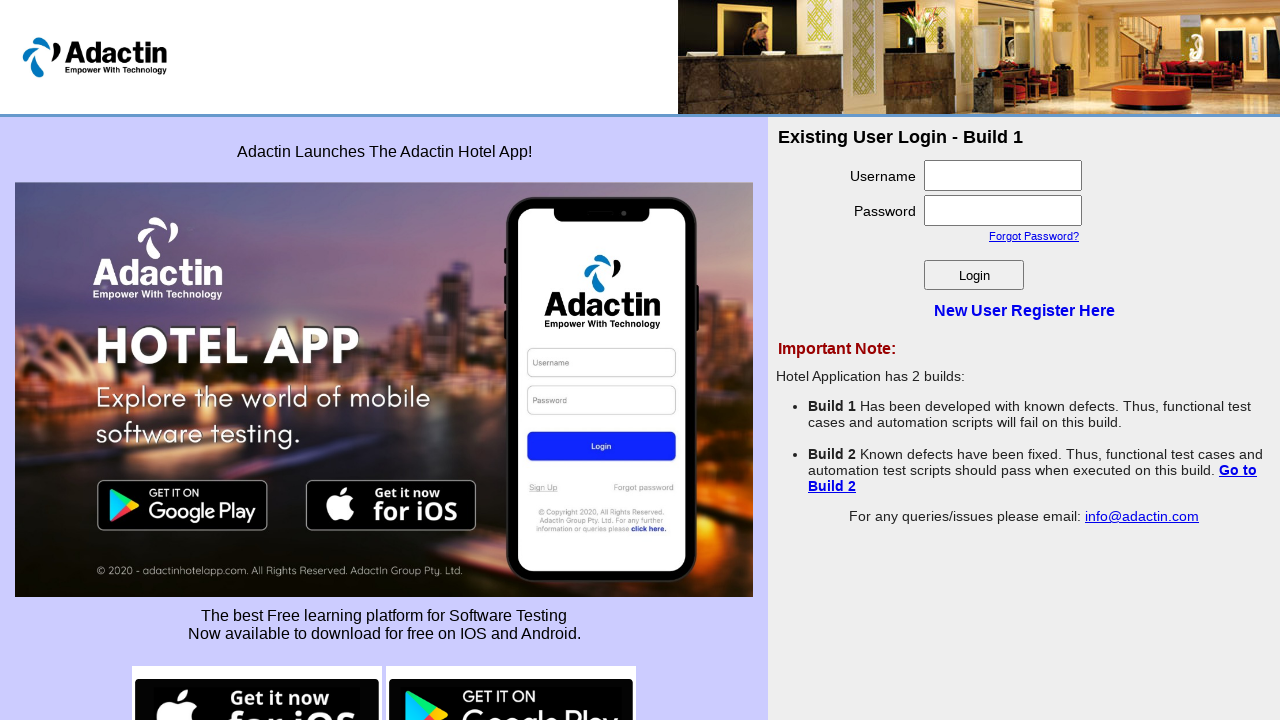

Clicked login button without filling credentials at (974, 275) on #login
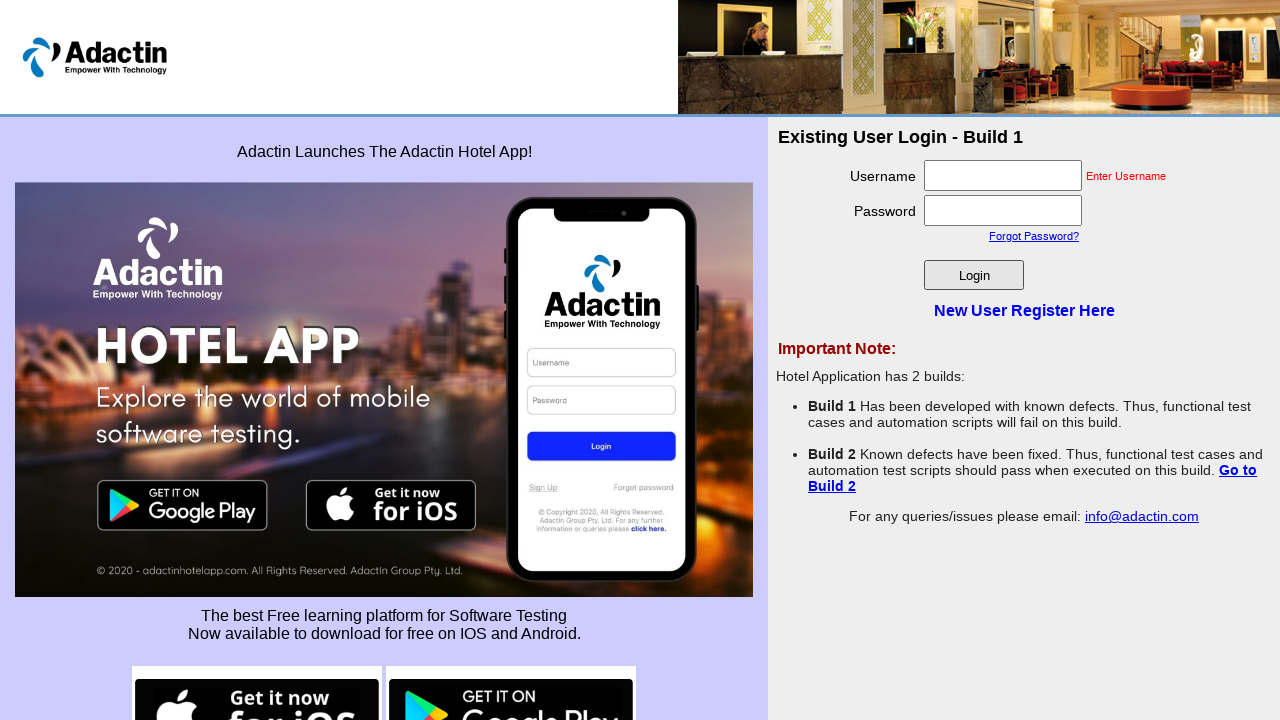

Error message appeared for blank username field
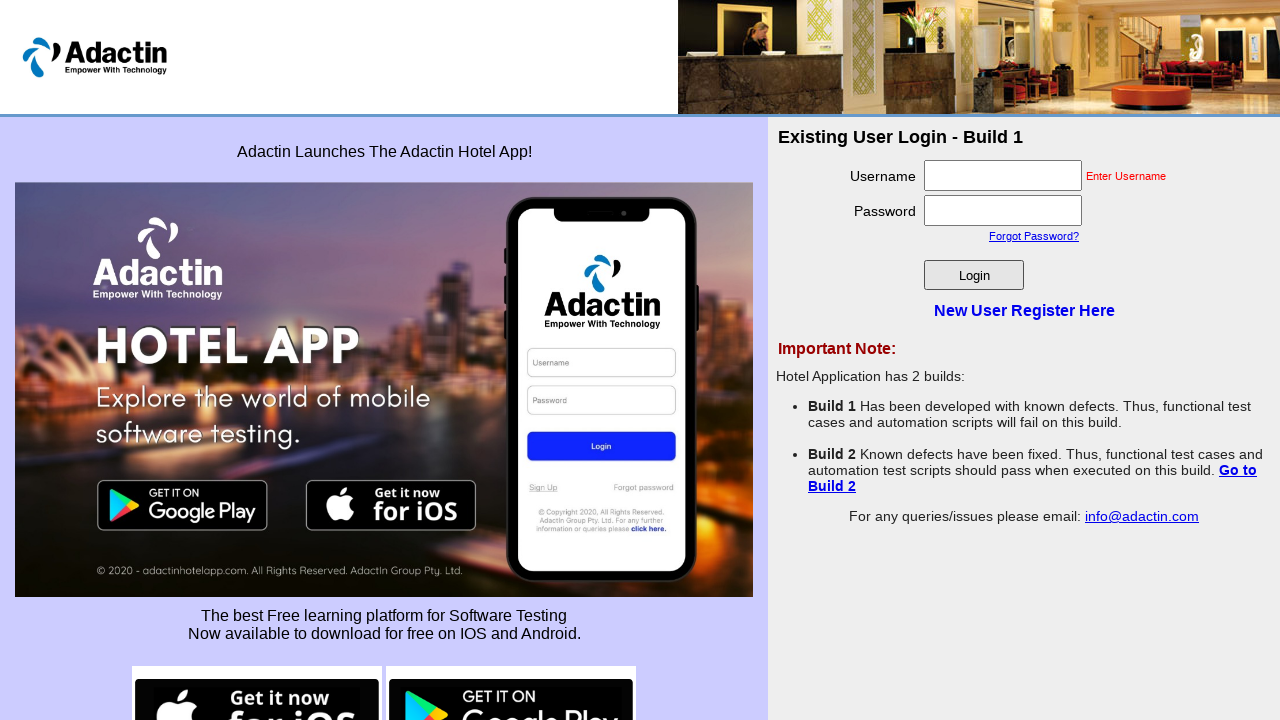

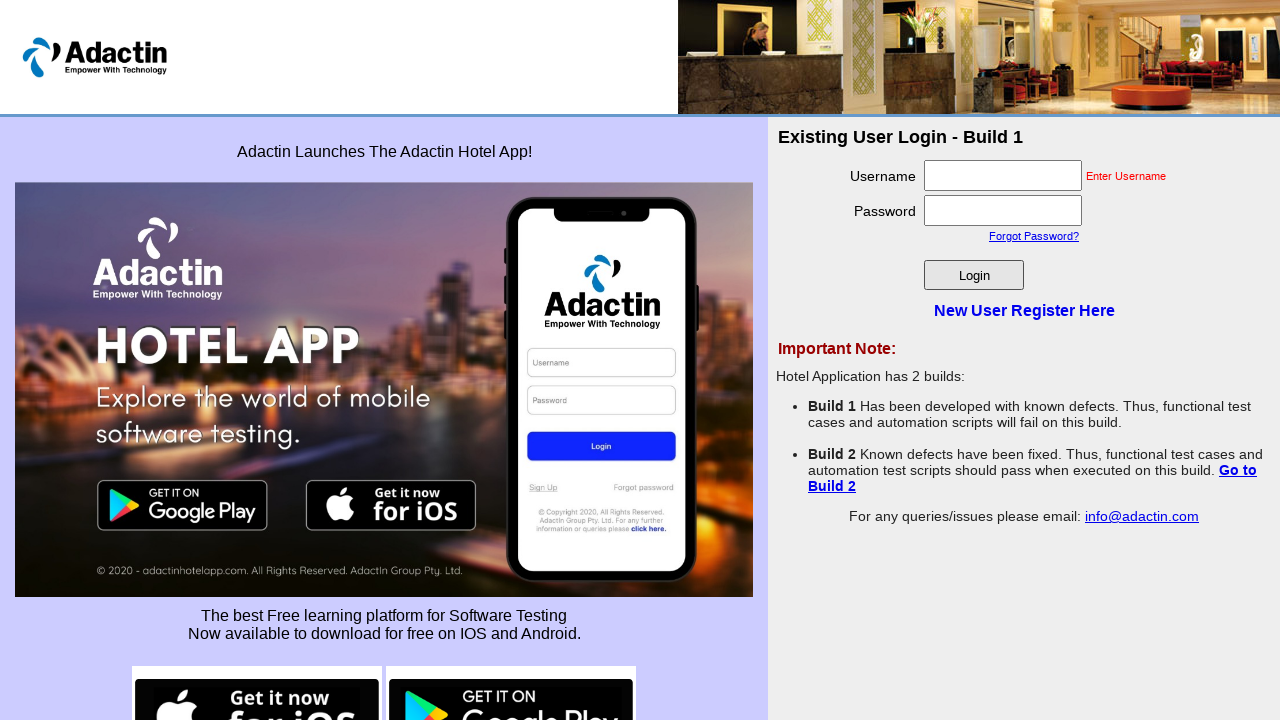